Navigates to the University of Florida CISE BS catalog page and clicks on the 'Model Semester Plan' tab to view the semester plan table.

Starting URL: https://catalog.ufl.edu/UGRD/colleges-schools/UGENG/CPS_BSCS/

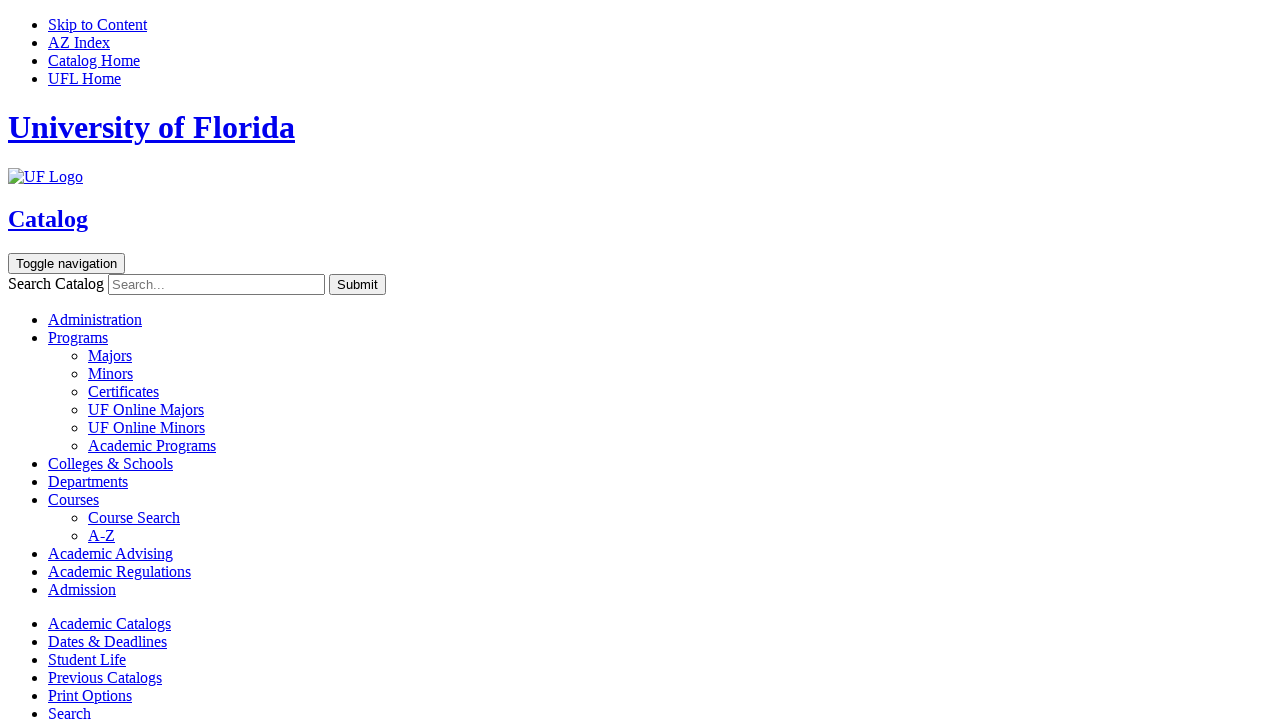

Model Semester Plan tab selector became visible
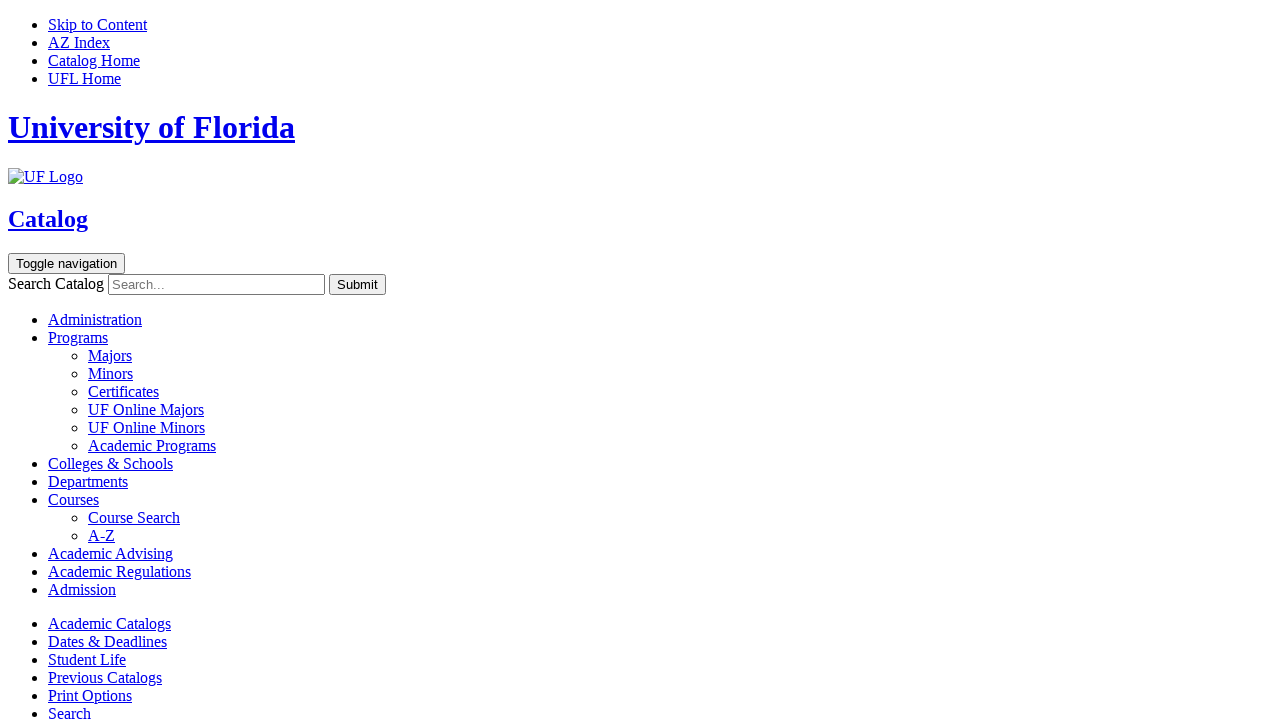

Clicked on the Model Semester Plan tab at (115, 360) on a[href='#modelsemesterplantextcontainer']
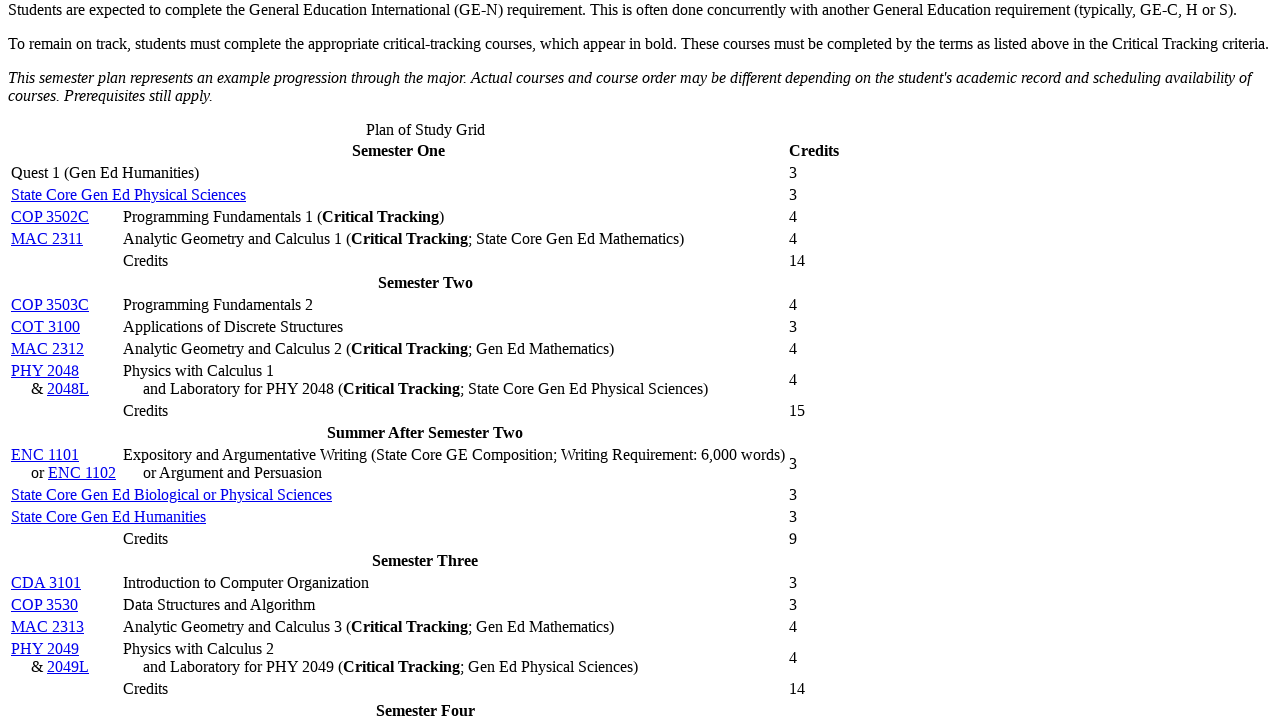

Model semester plan section loaded
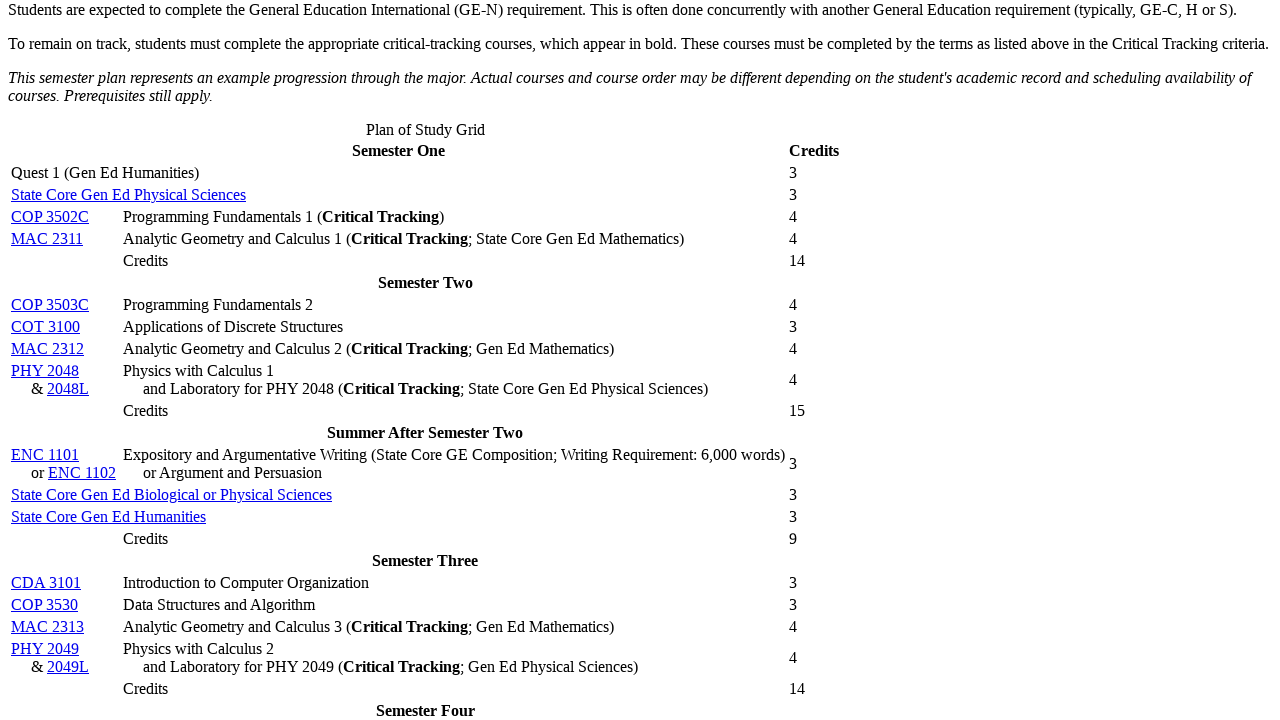

Model semester plan table became visible
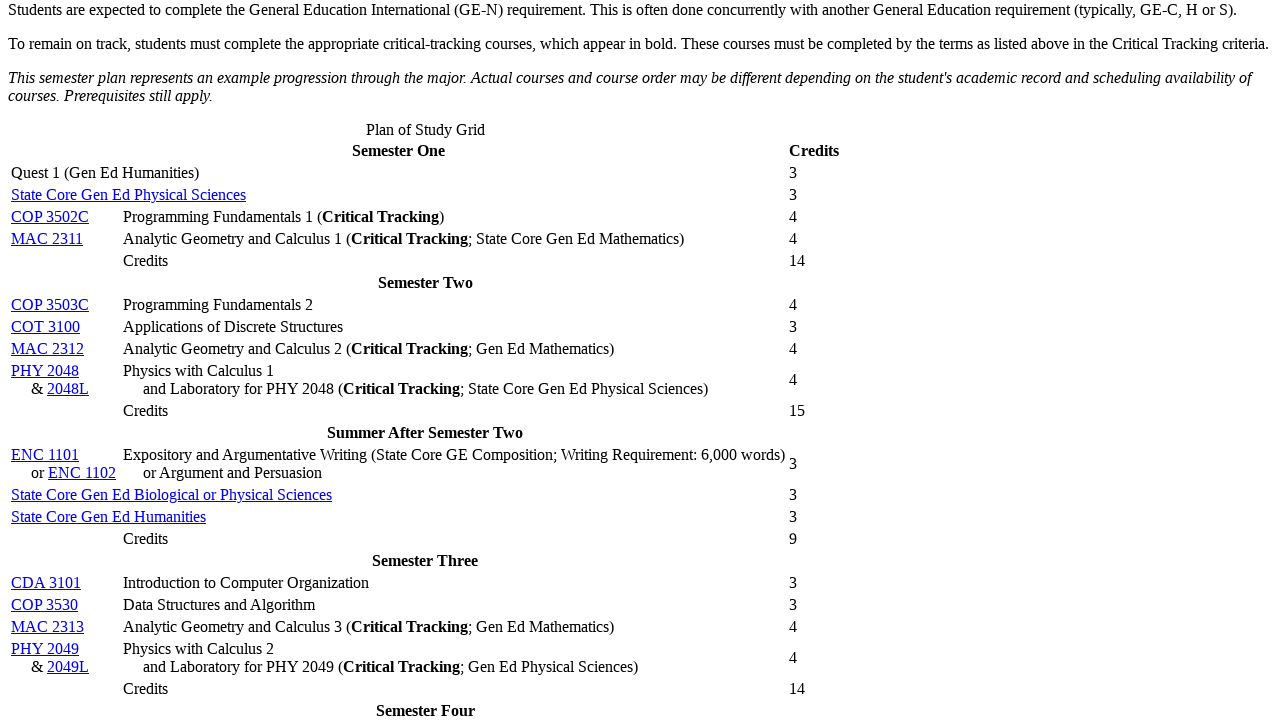

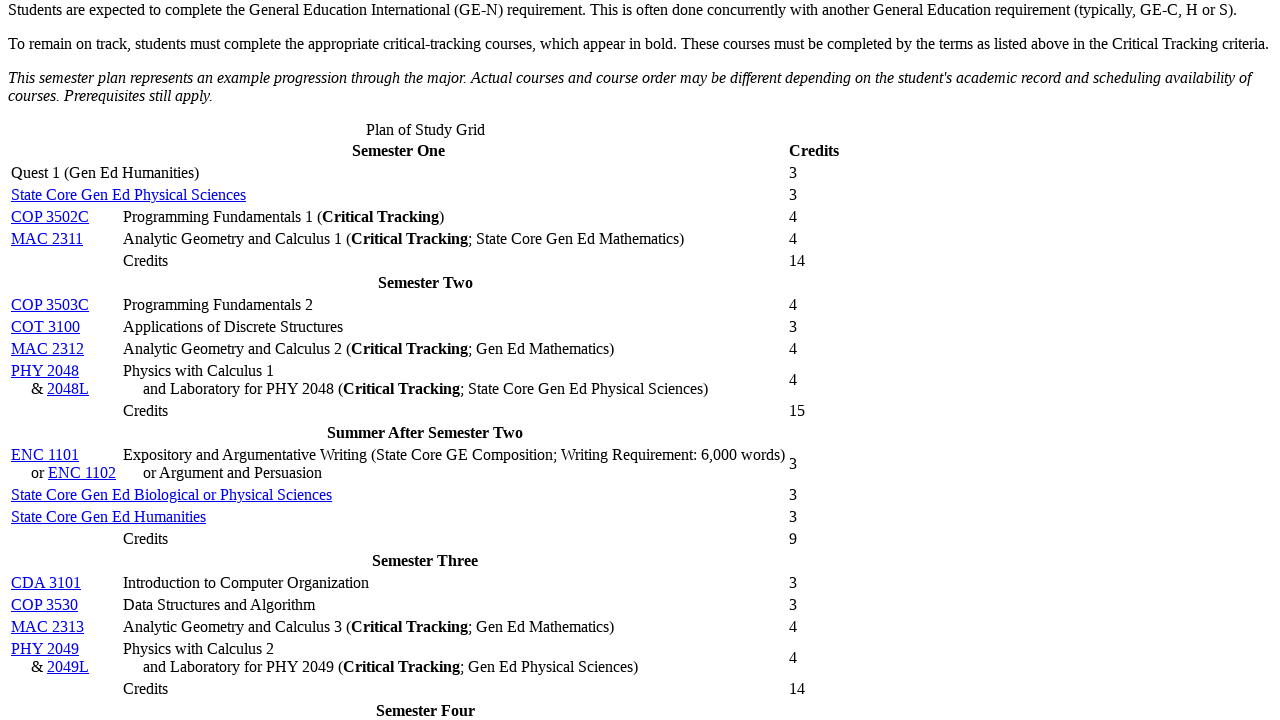